Tests login form validation by attempting to submit with empty username but correct password, expecting an error message

Starting URL: https://www.saucedemo.com/

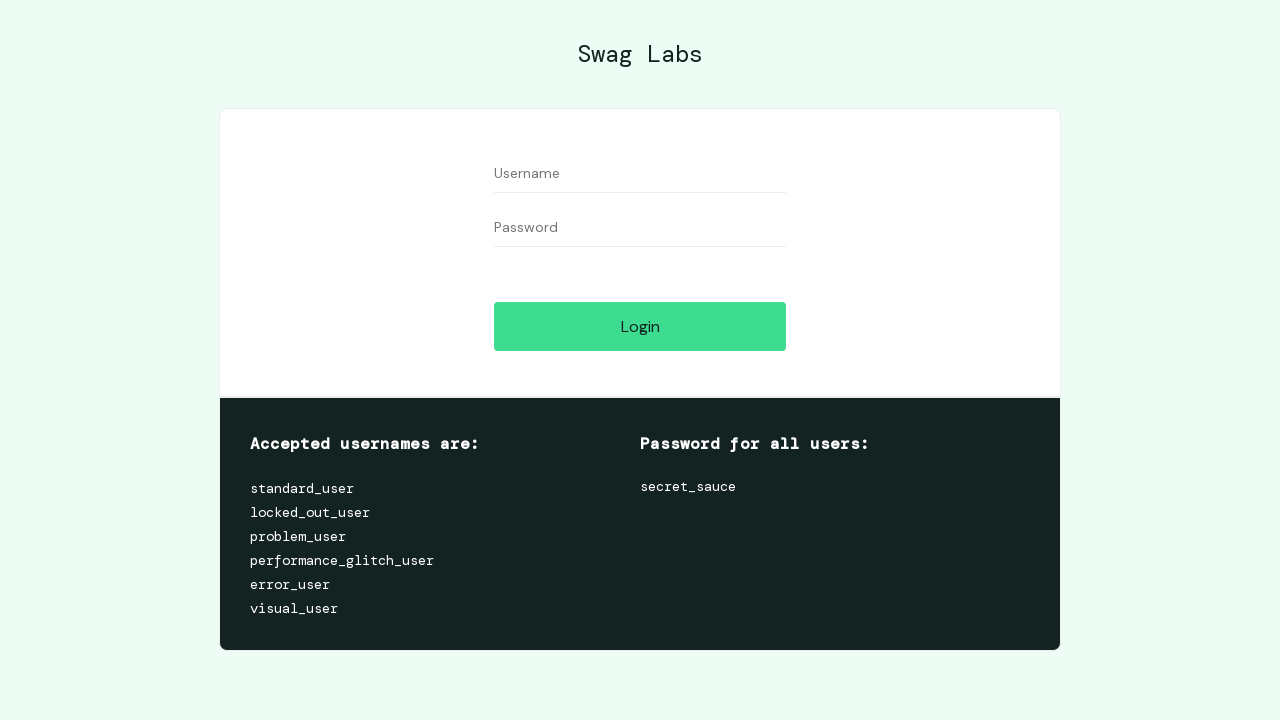

Filled password field with 'secret_sauce' on #password
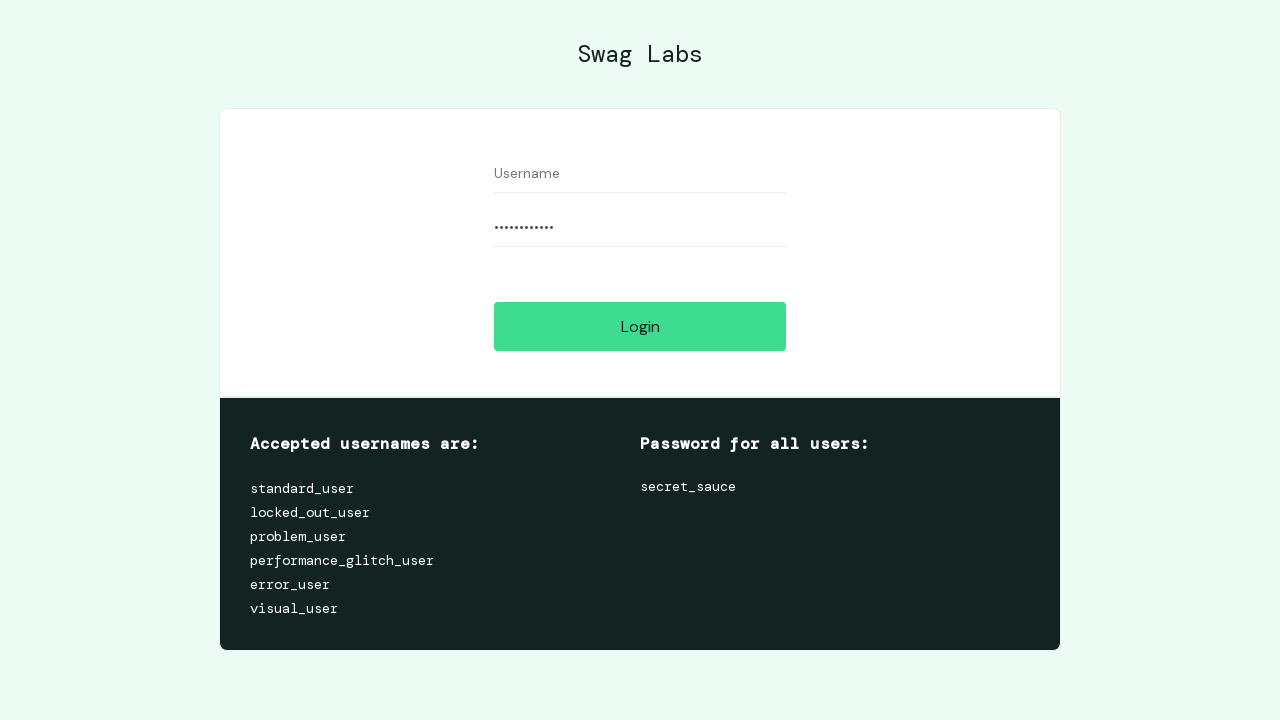

Clicked login button with empty username at (640, 326) on #login-button
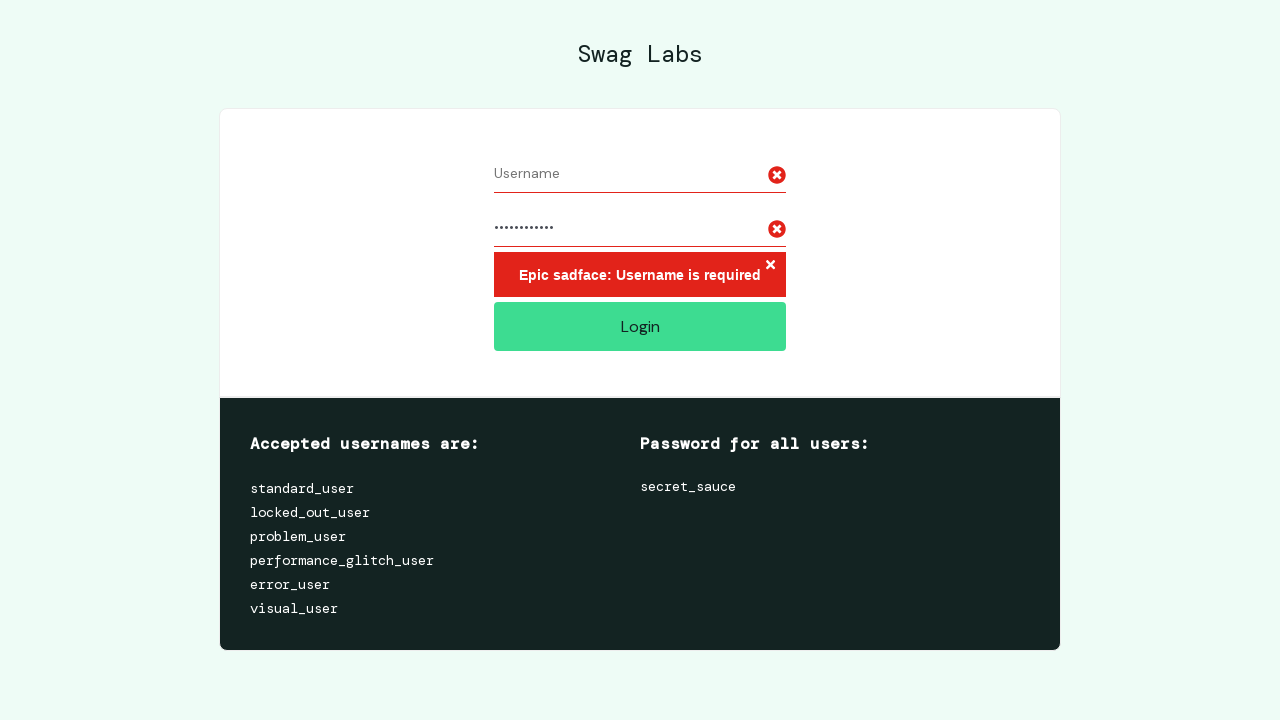

Error message container appeared
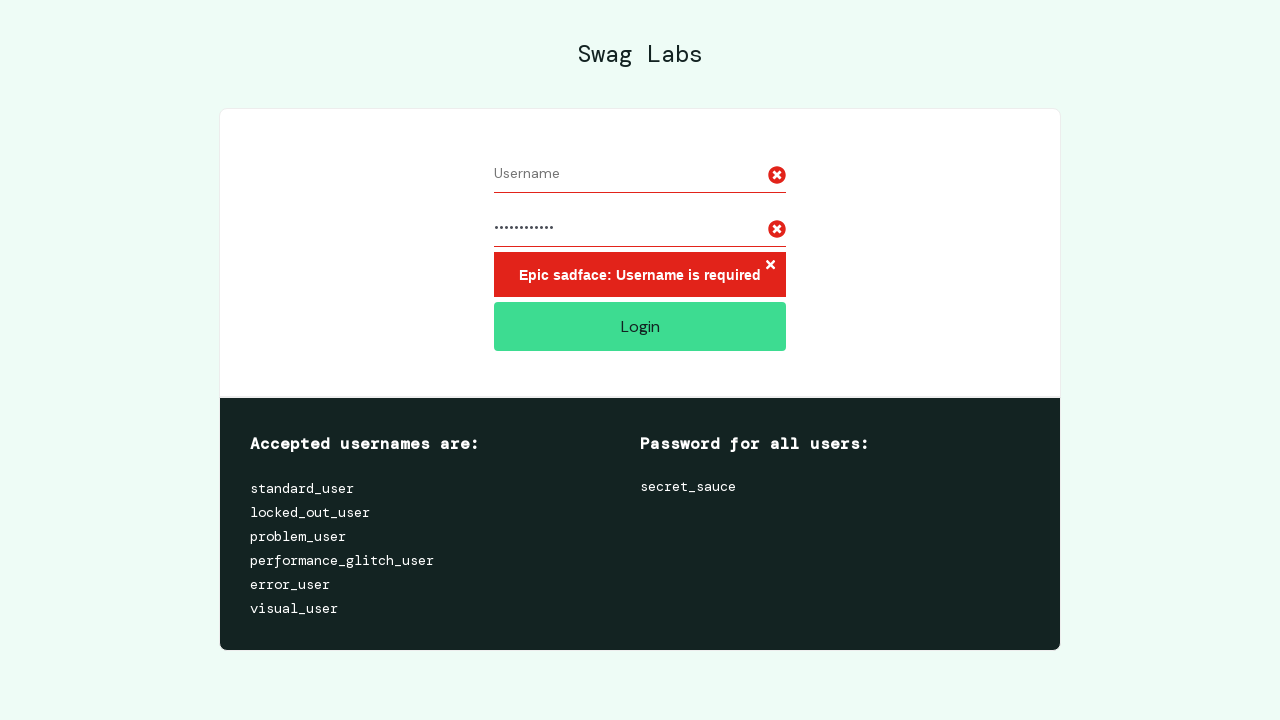

Located error message element
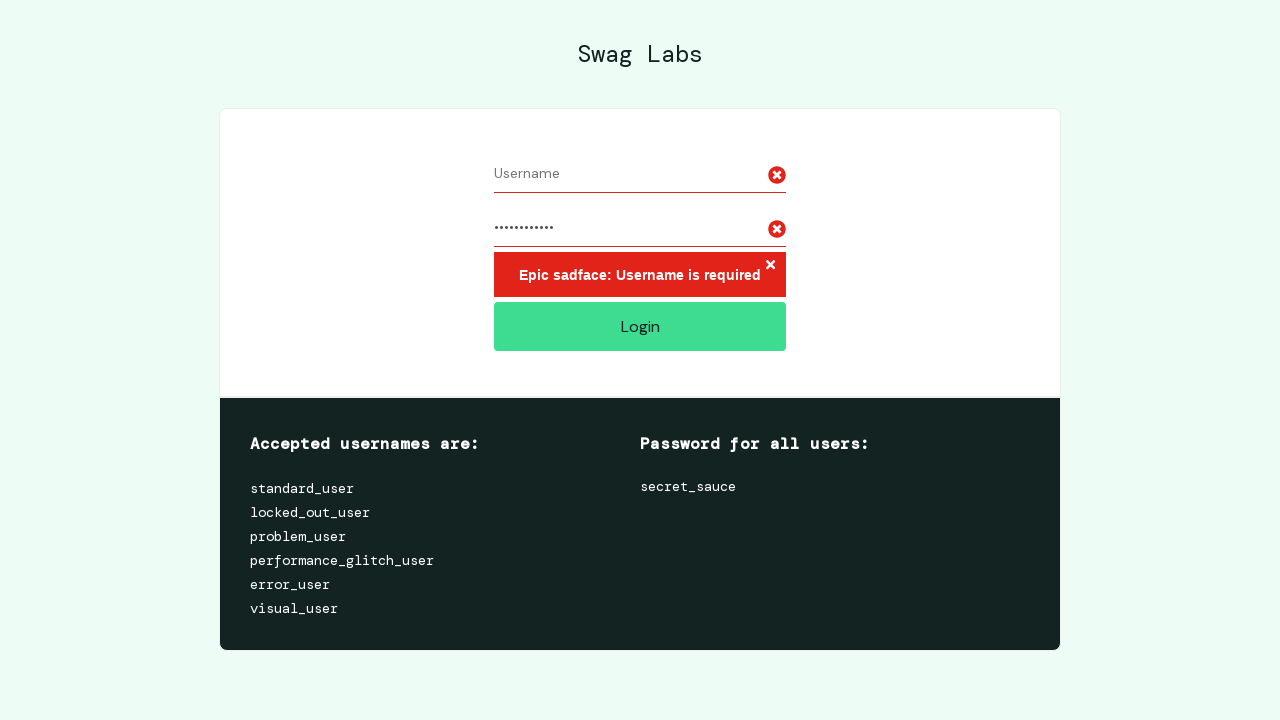

Verified error message contains 'Username is required'
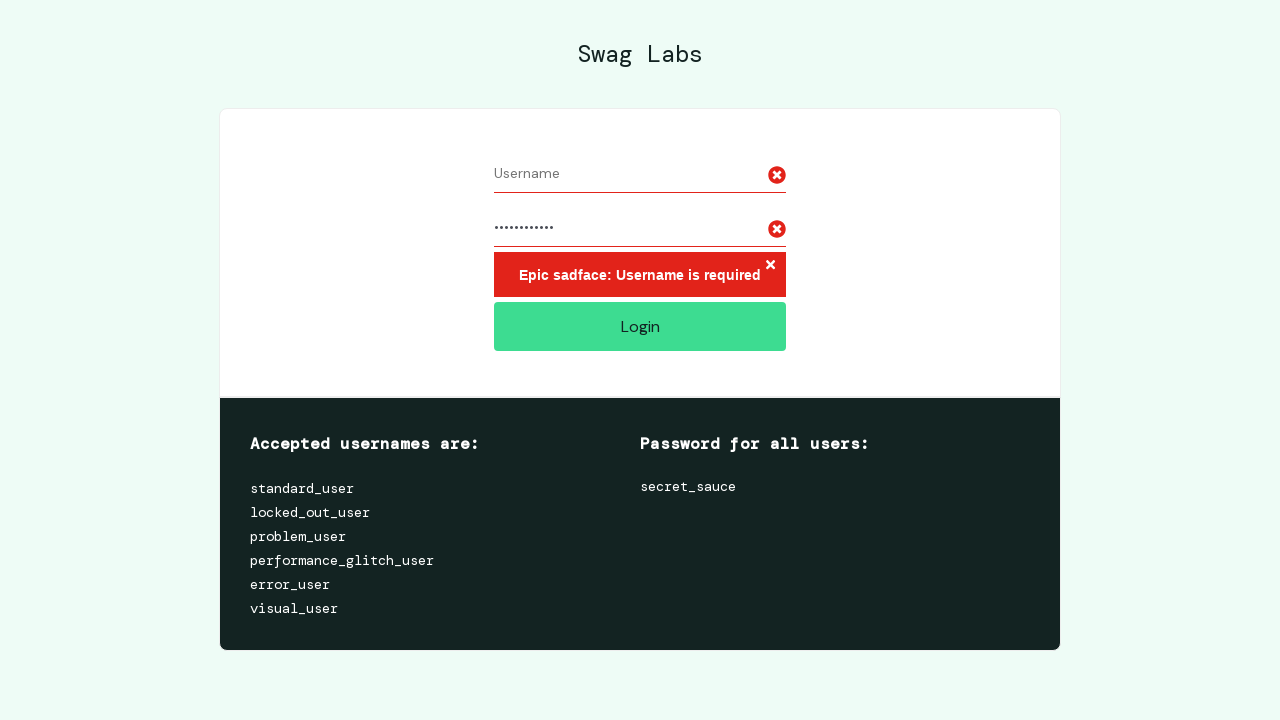

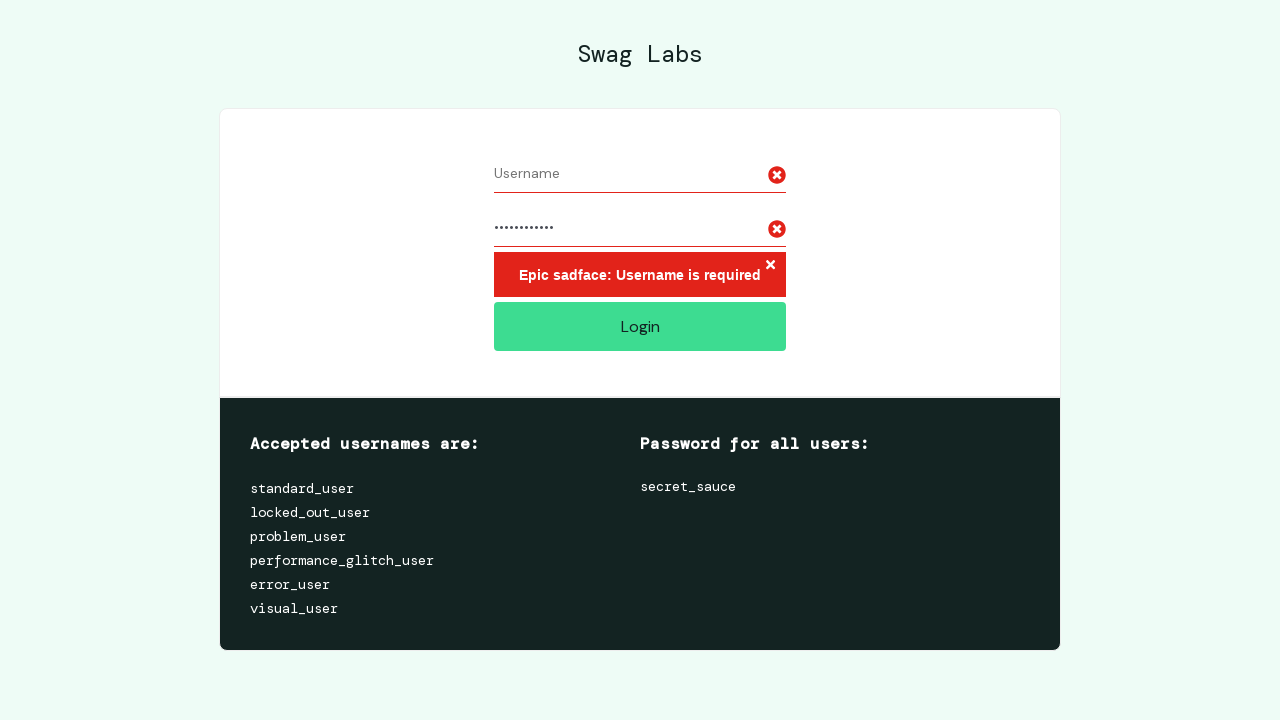